Waits for a price to drop to $100, then books and solves a mathematical problem by calculating a logarithmic function

Starting URL: http://suninjuly.github.io/explicit_wait2.html

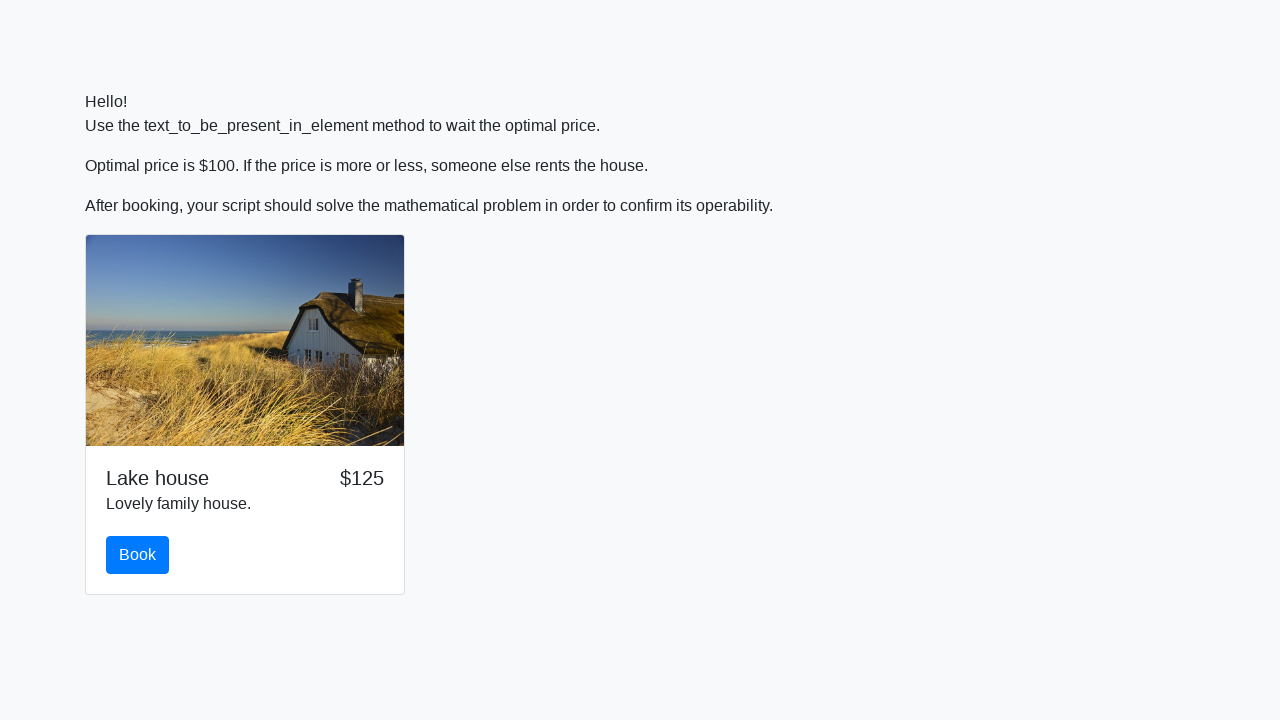

Waited for price to drop to $100
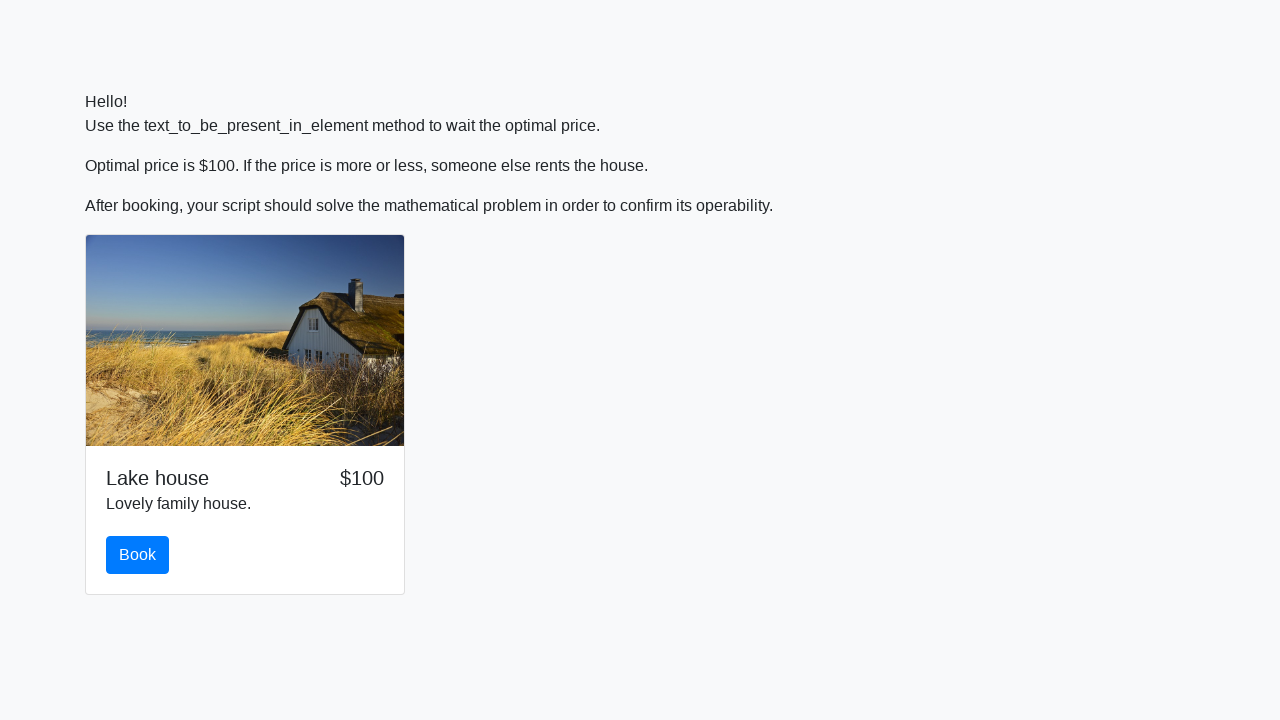

Clicked the Book button at (138, 555) on #book
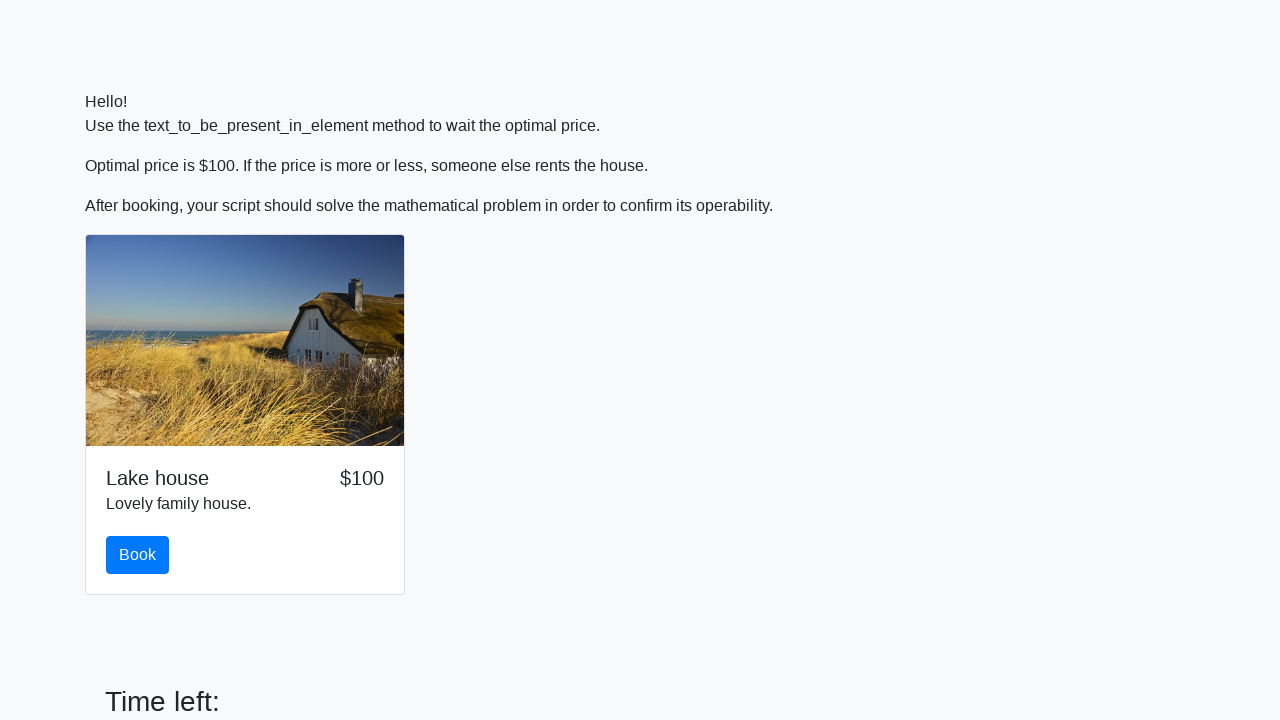

Retrieved input value: 190
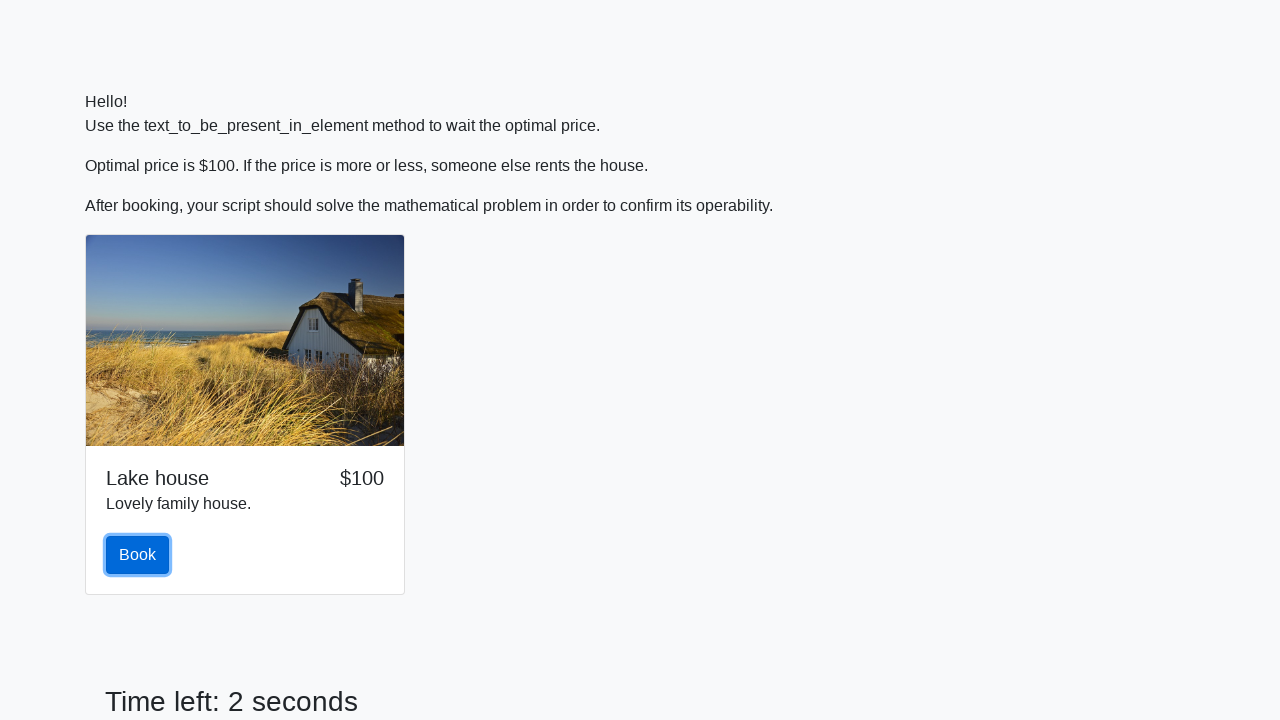

Calculated logarithmic function result: 2.4827035033227376
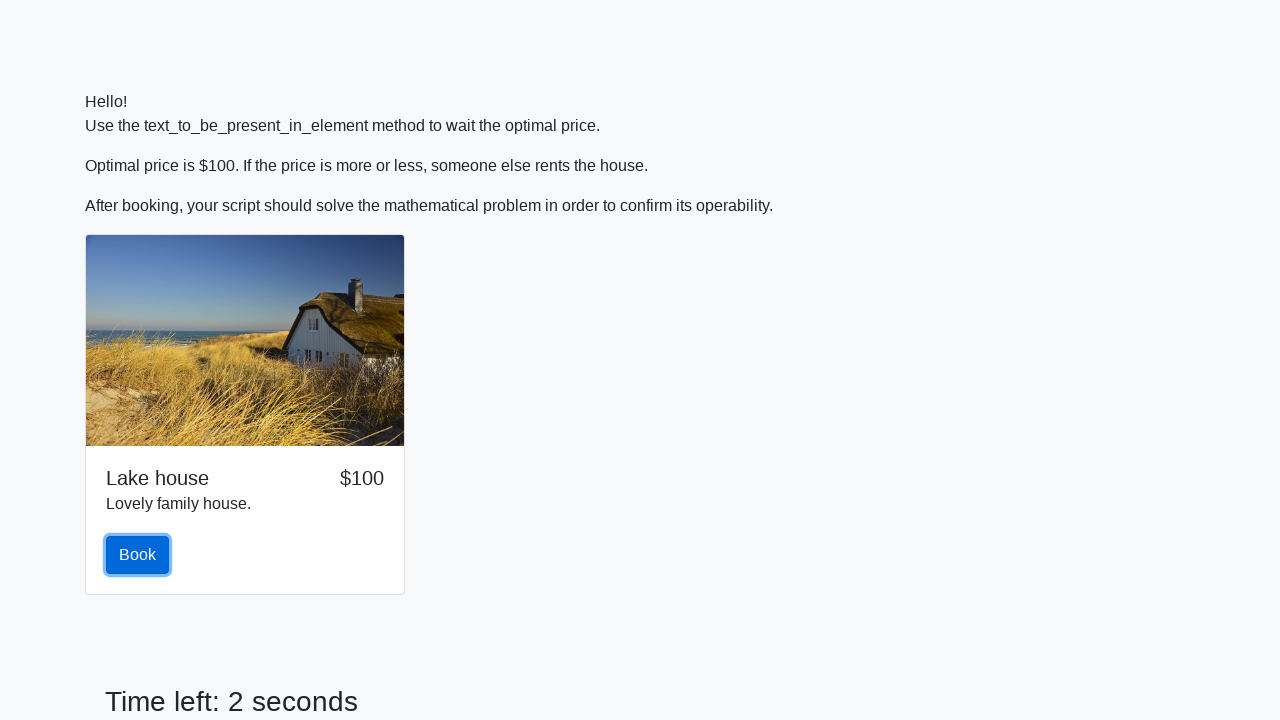

Filled answer field with calculated value: 2.4827035033227376 on #answer
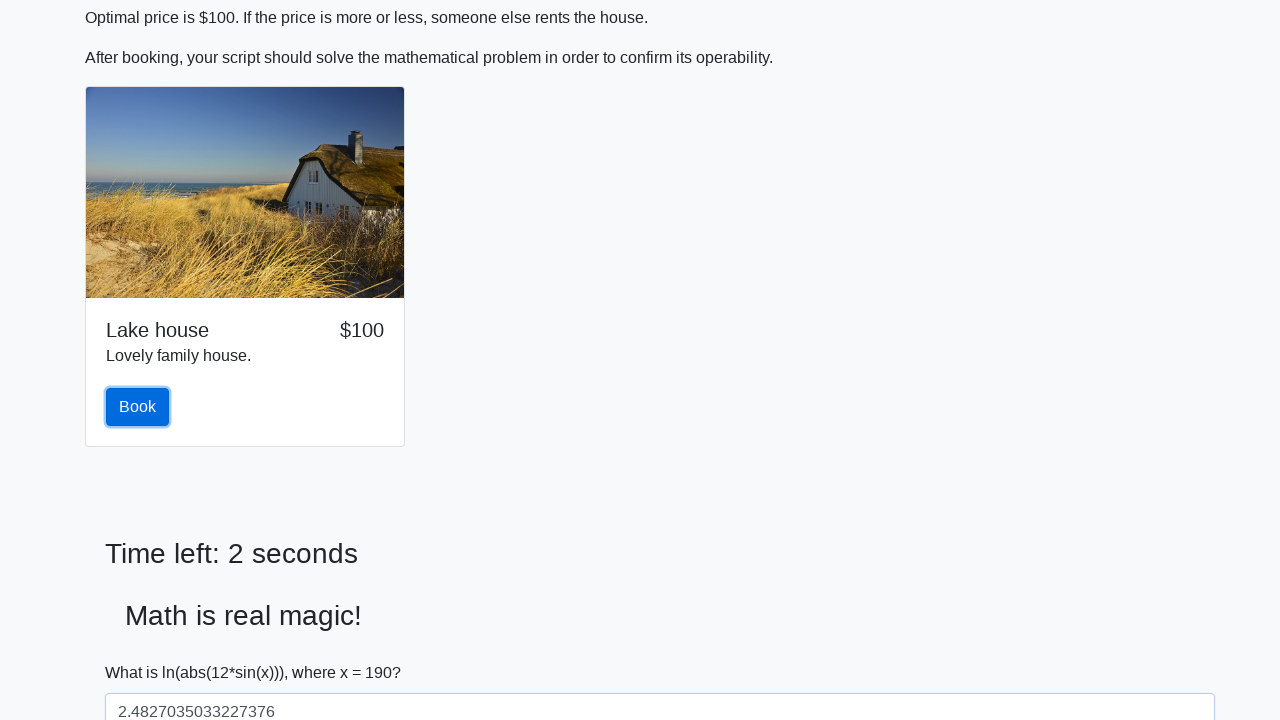

Clicked the solve button to submit solution at (143, 651) on #solve
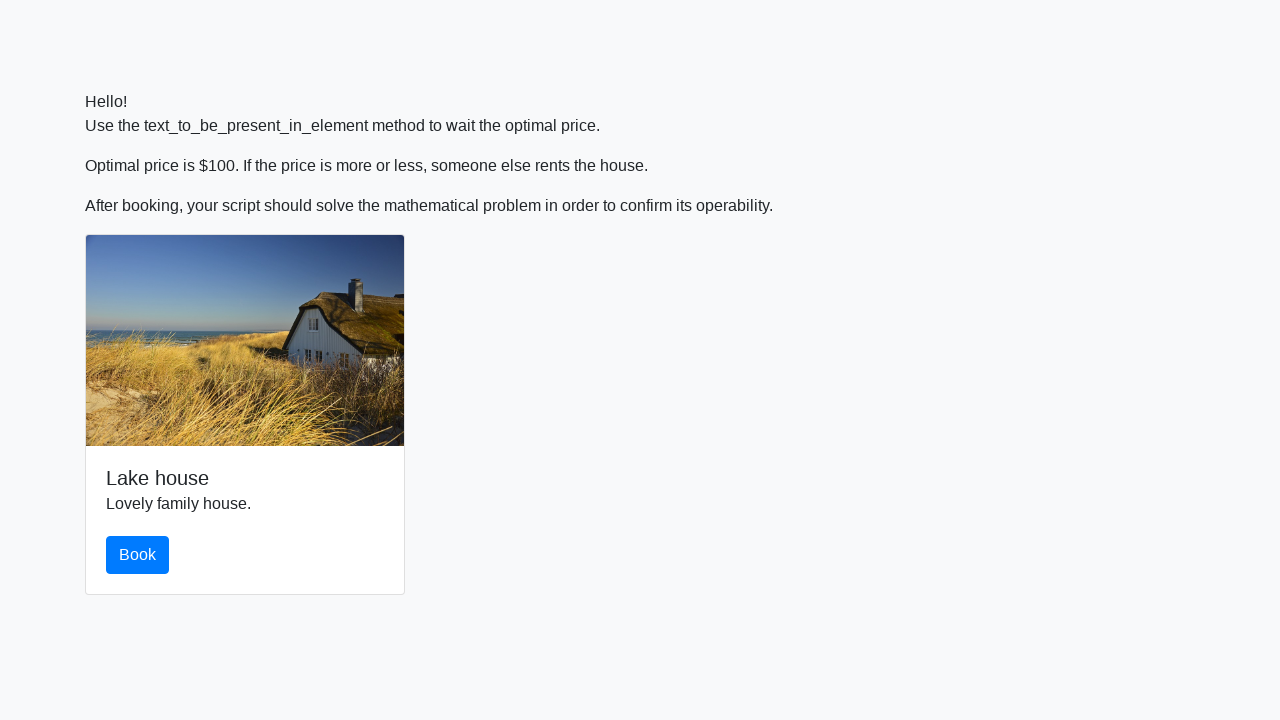

Set up dialog handler to accept alerts
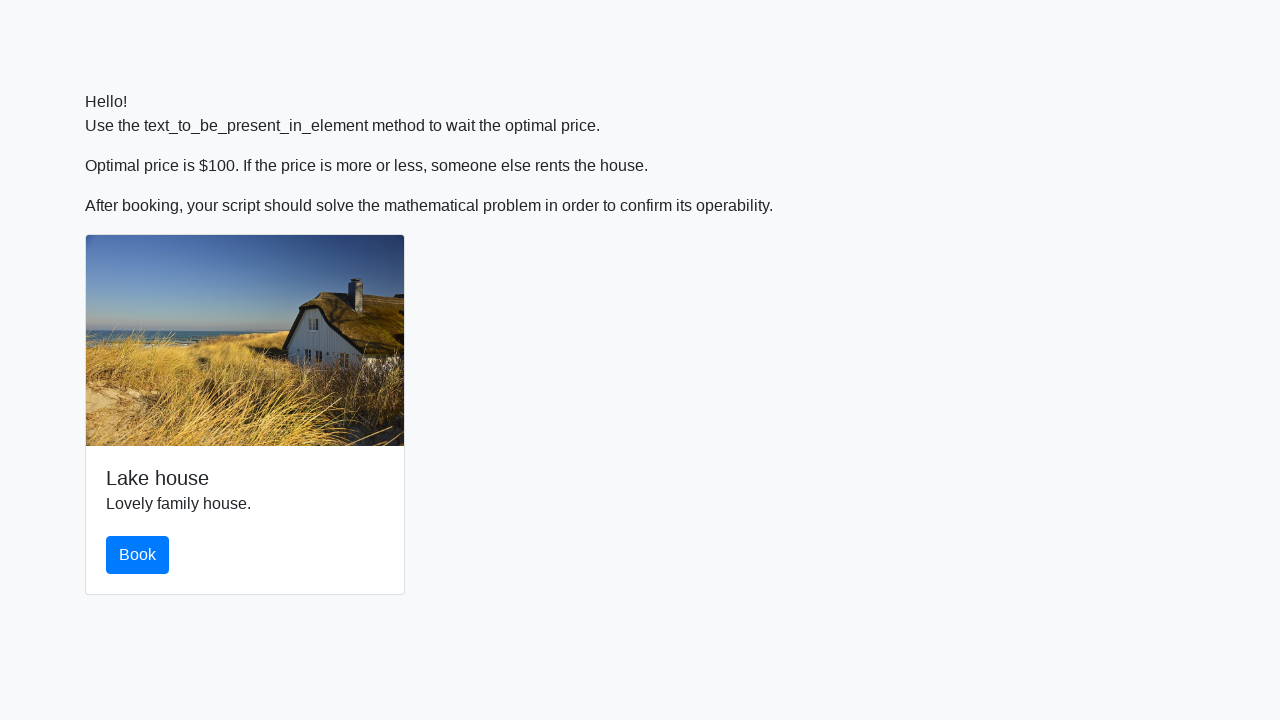

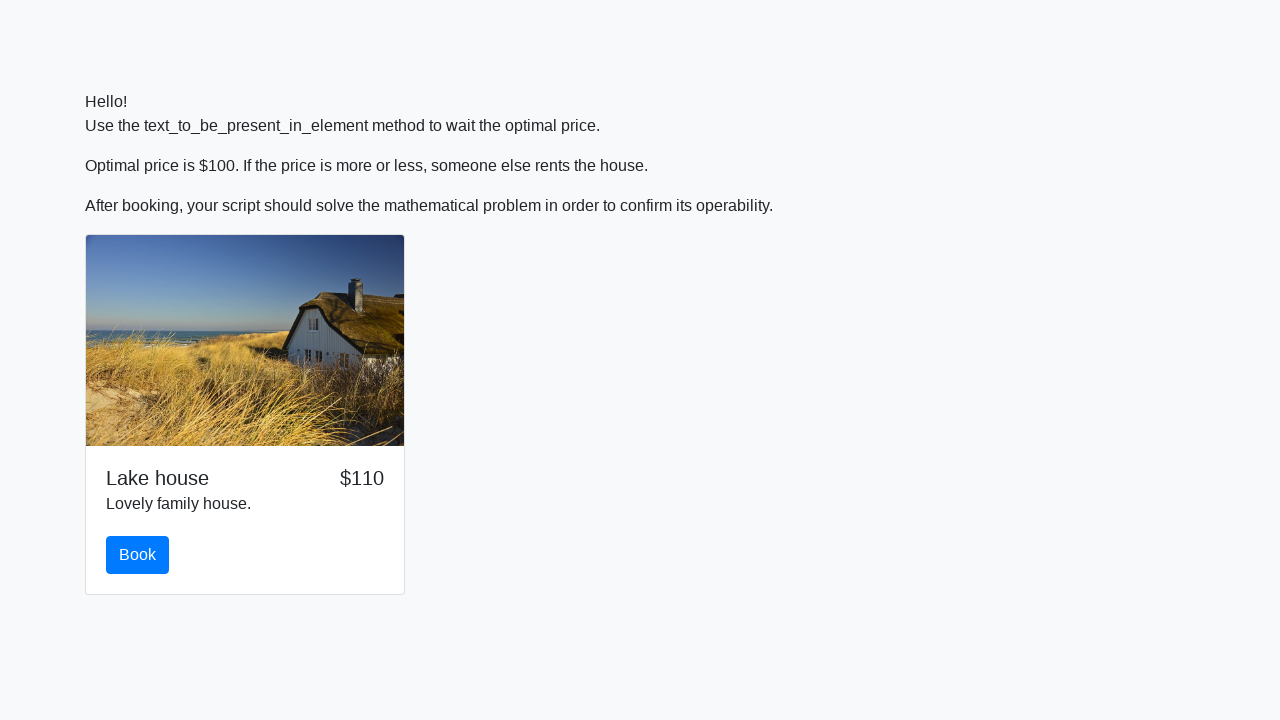